Tests the Contexto word game by opening the game menu, selecting the previous games option, and clicking the random game button to start a random game

Starting URL: https://contexto.me/

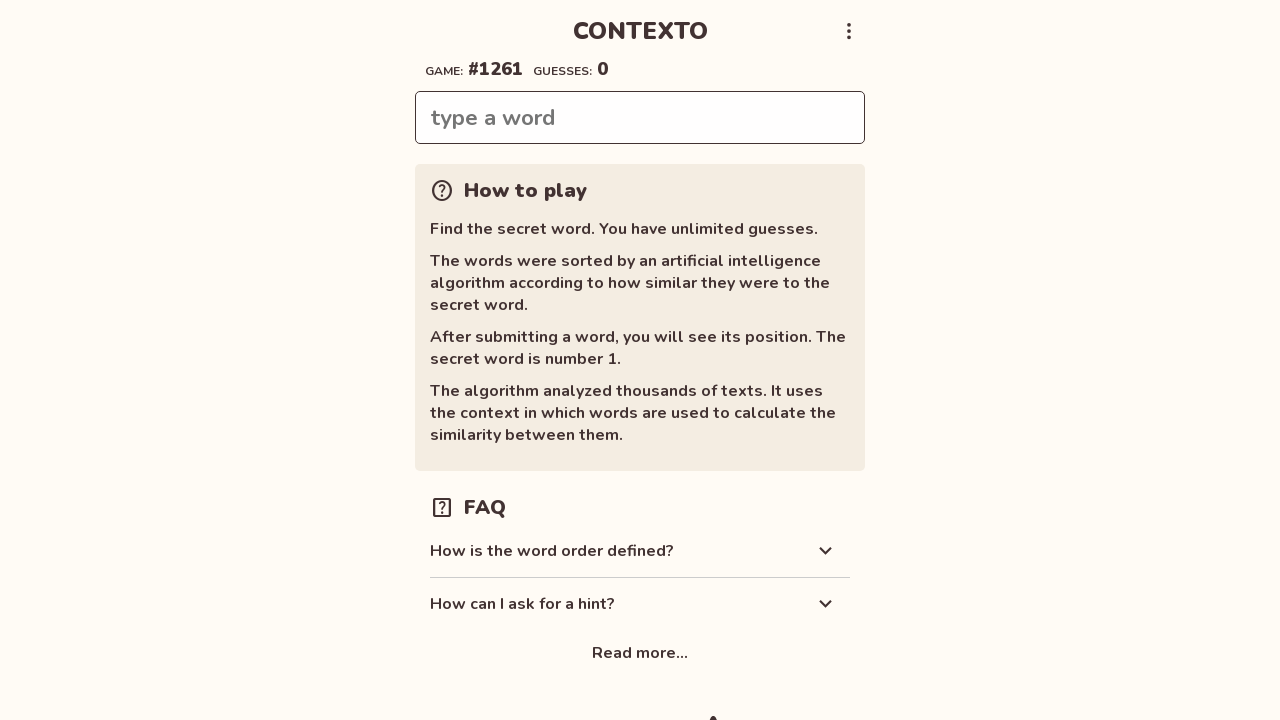

Navigated to Contexto game at https://contexto.me/
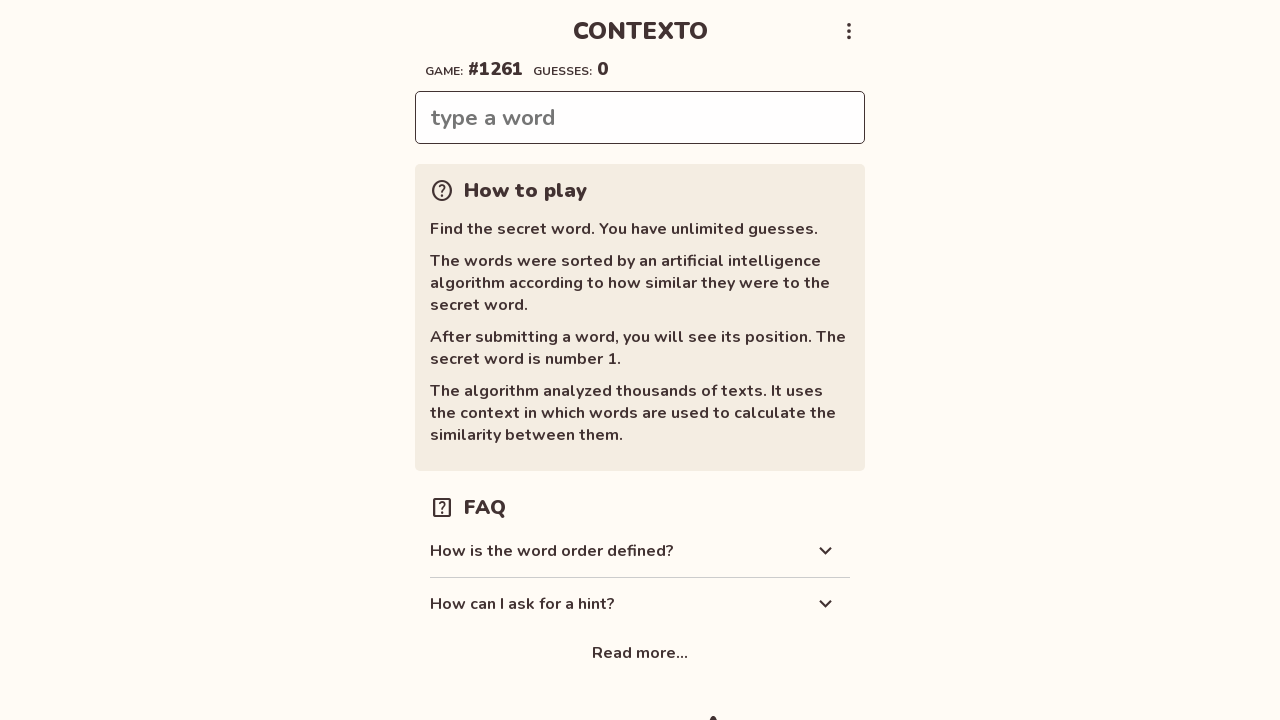

Clicked menu button in top bar to open dropdown at (849, 31) on .top-bar button
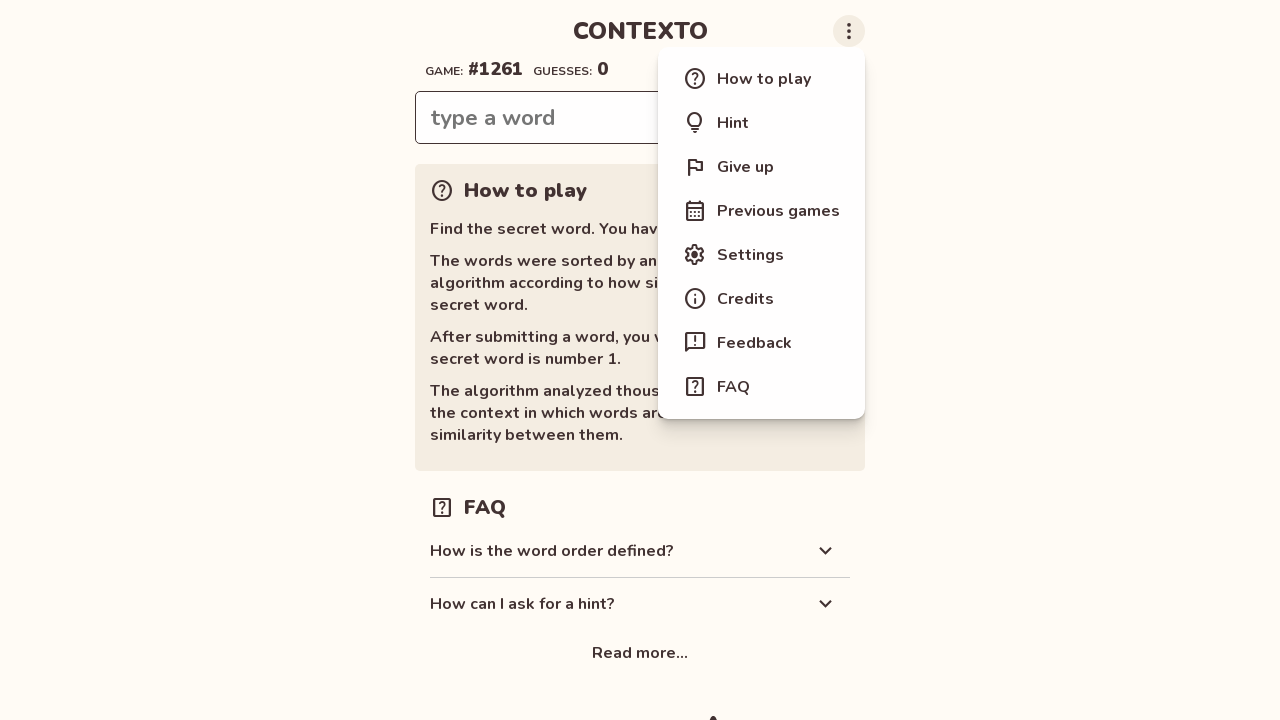

Dropdown menu appeared
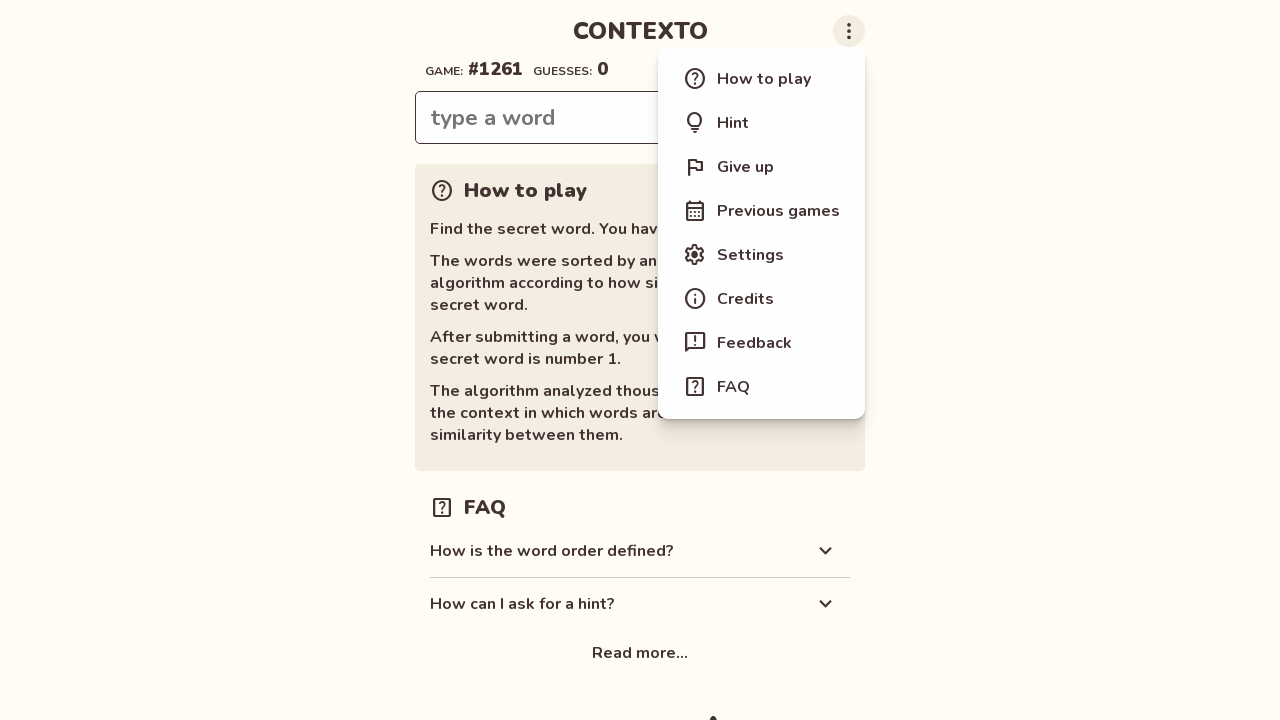

Clicked 'Previous games' option from menu at (762, 211) on .menu-item >> nth=3
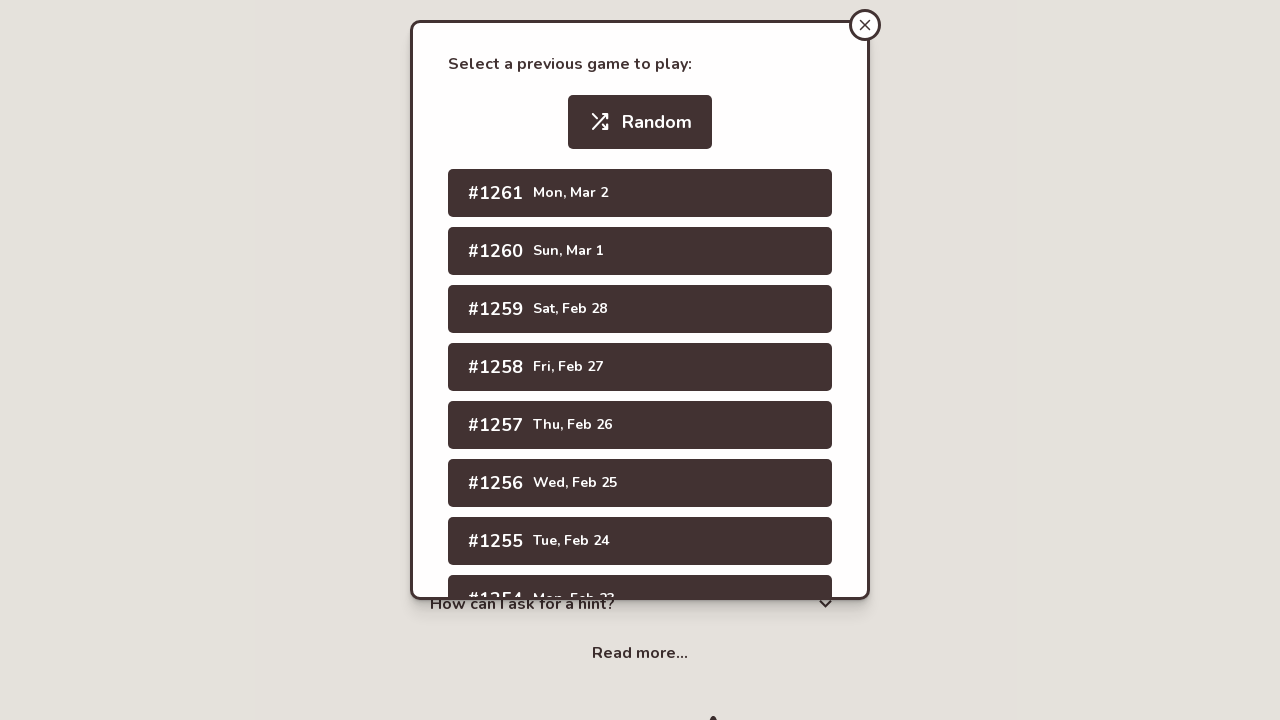

Previous games modal appeared
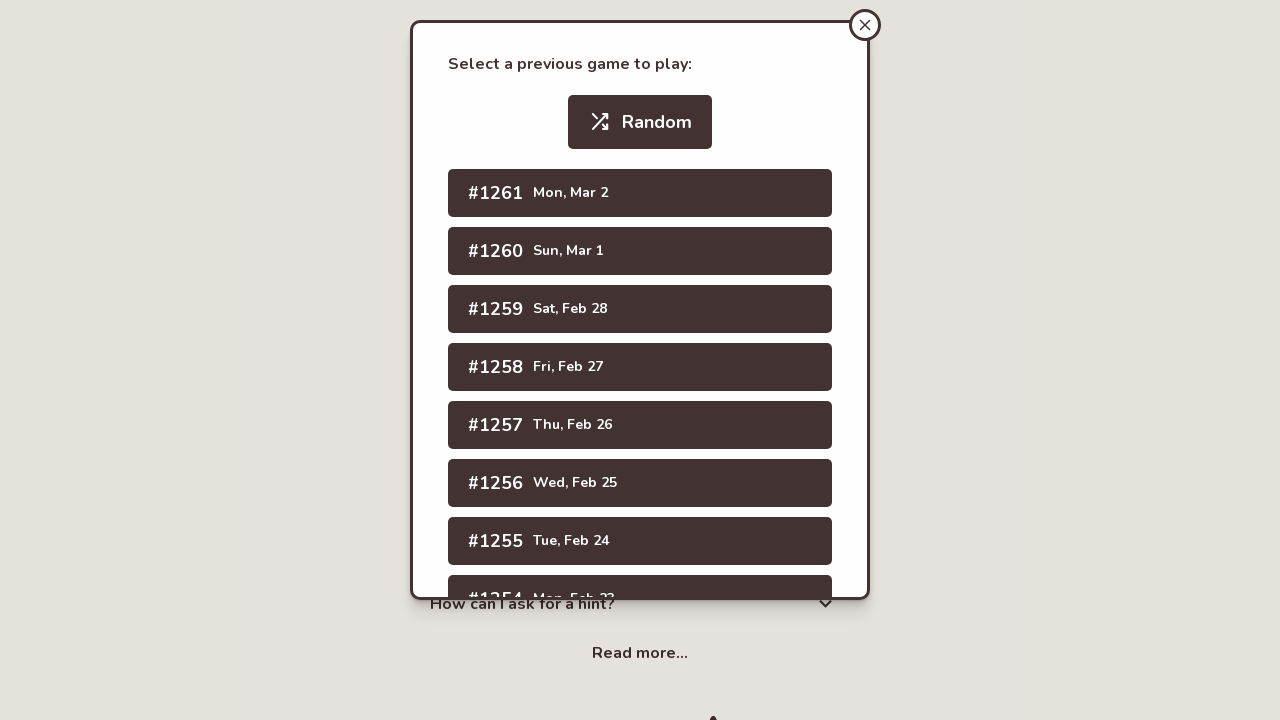

Clicked random game button to start a random game at (640, 122) on .modal-wrapper .button
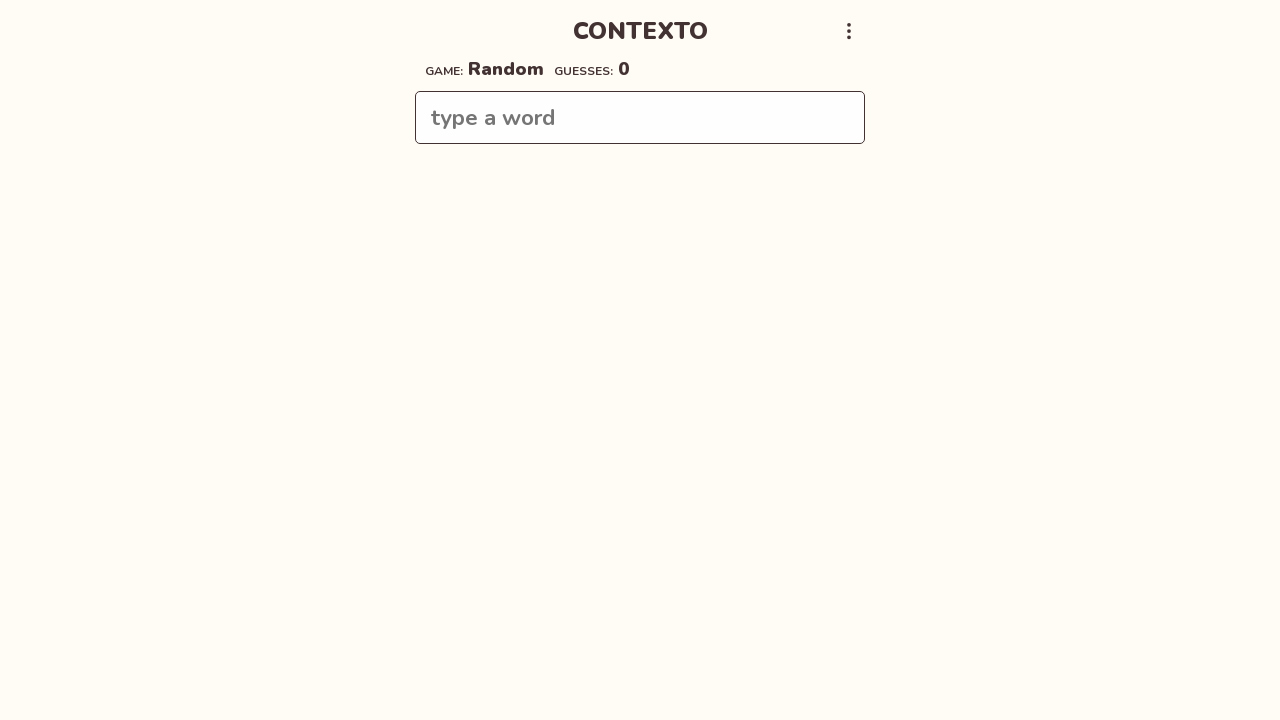

Game loaded and info bar is now visible
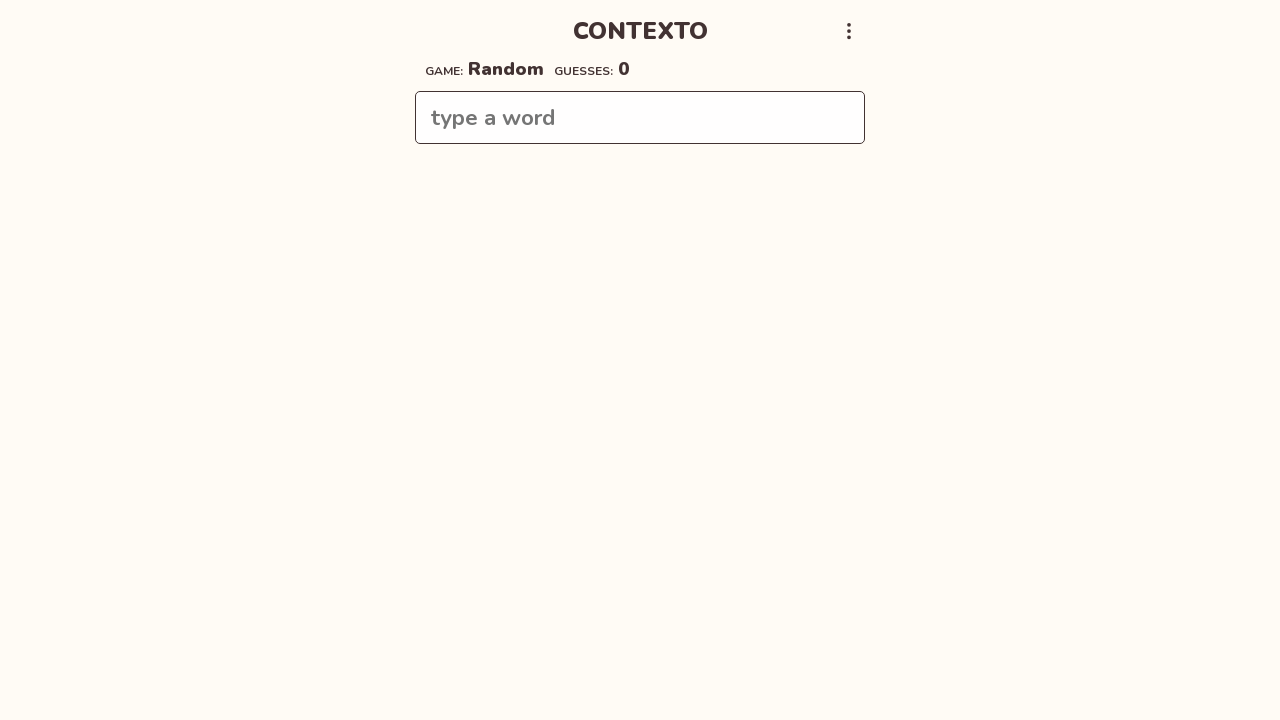

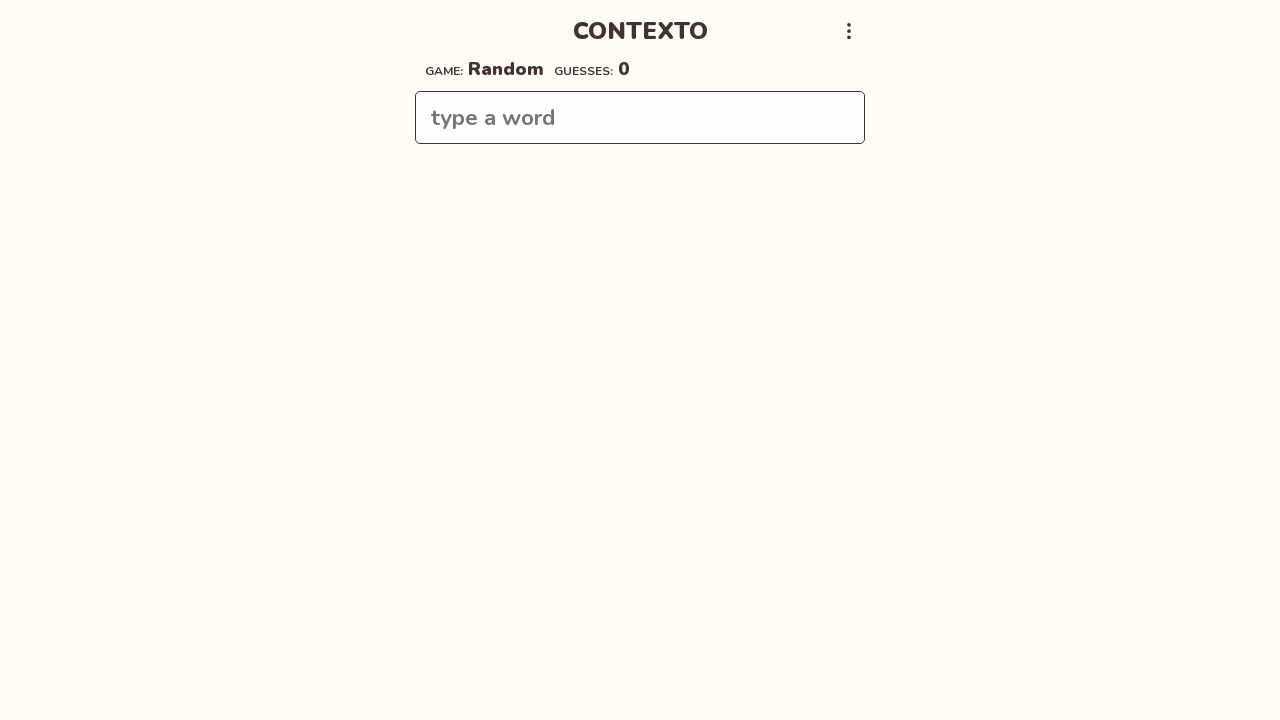